Tests calculator multiplication by entering 2e2 (200) and 1.5, selecting multiply operation, and verifying the result is 300

Starting URL: https://calculatorhtml.onrender.com

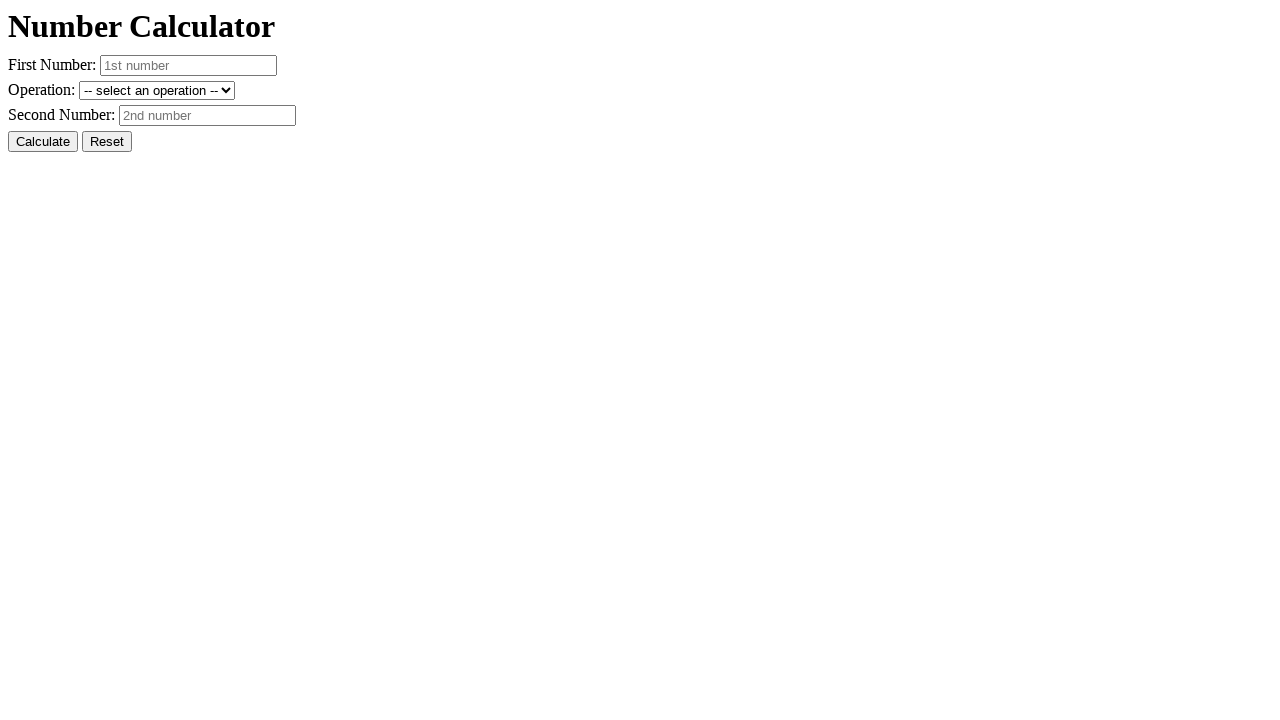

Clicked Reset button to clear previous values at (107, 142) on #resetButton
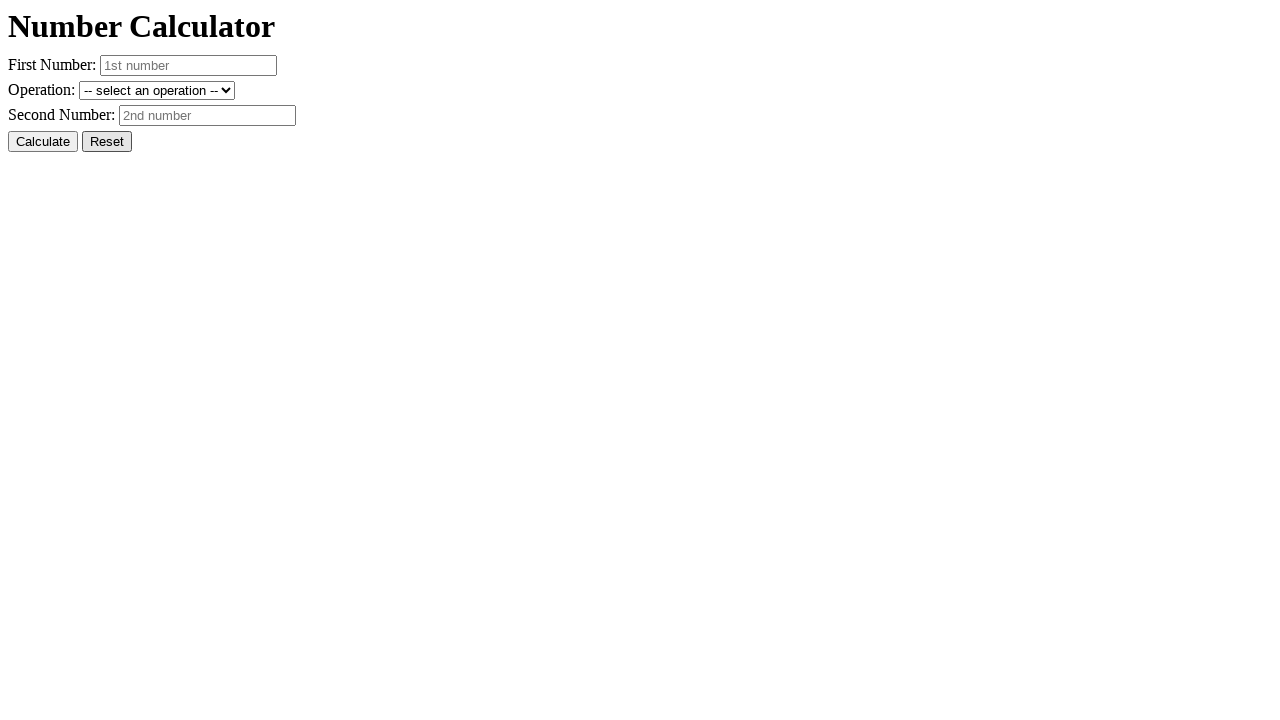

Entered first number: 2e2 (200) in scientific notation on #number1
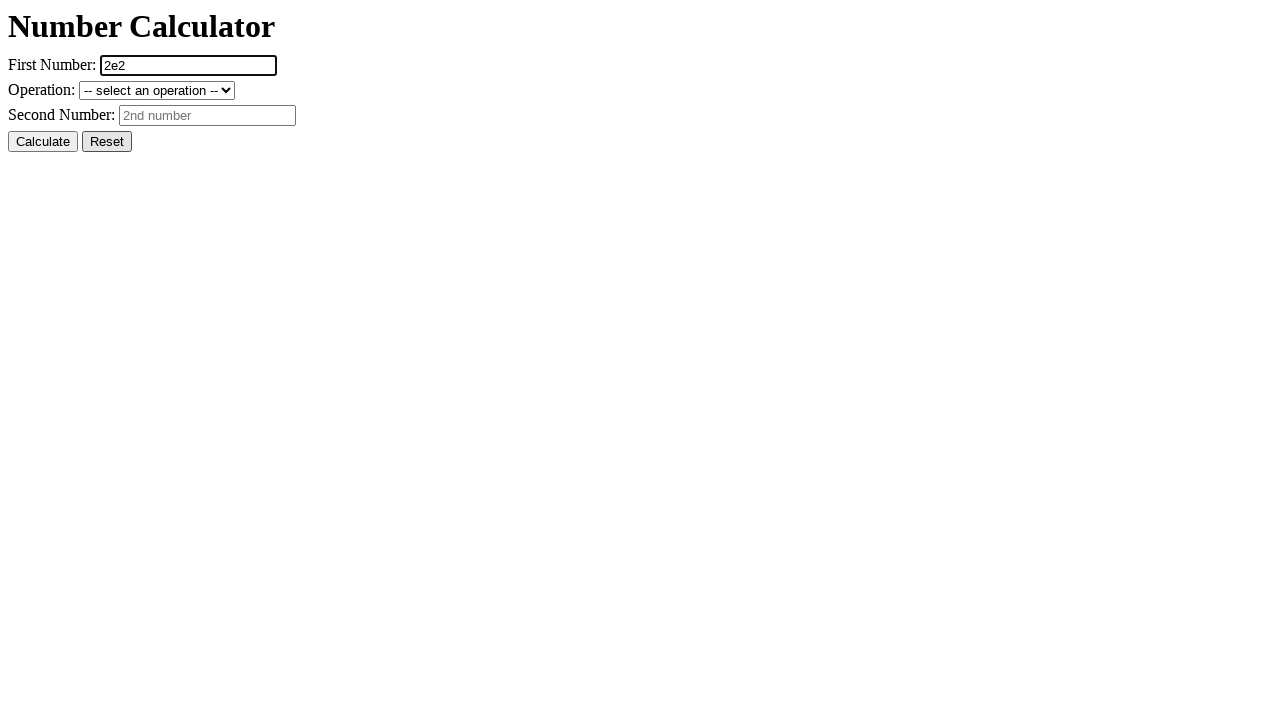

Entered second number: 1.5 on #number2
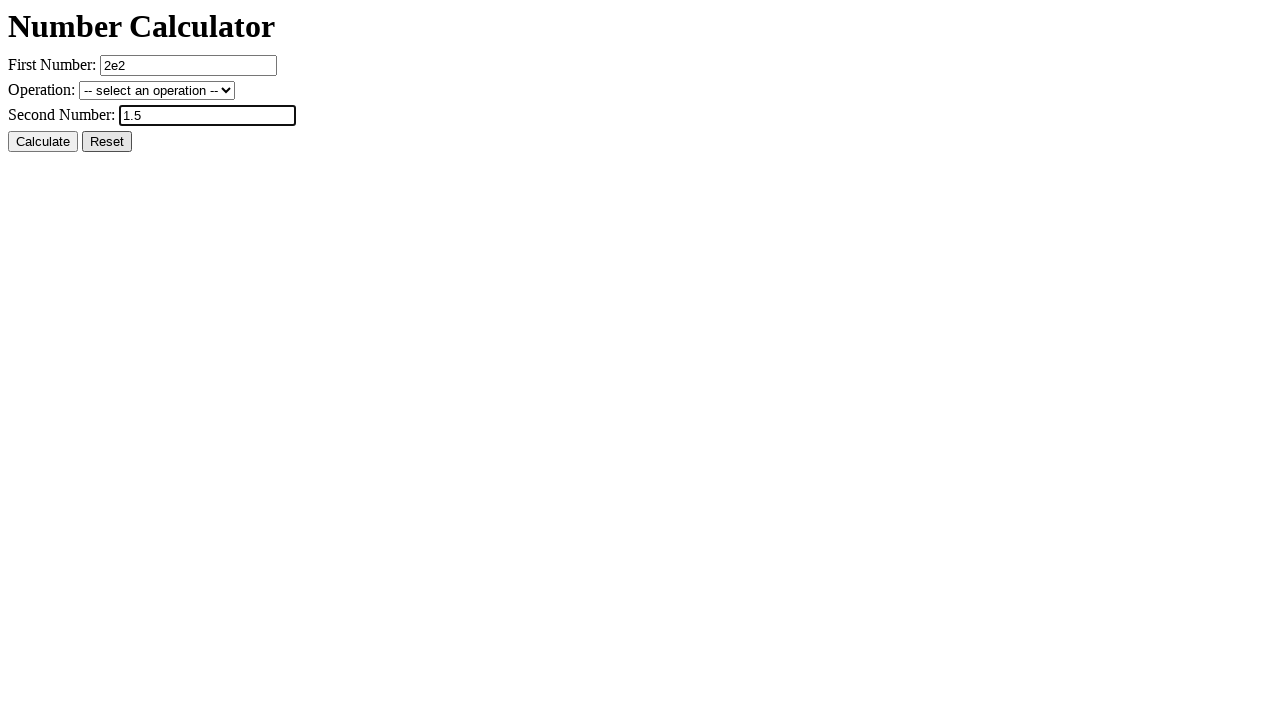

Selected multiplication operation on #operation
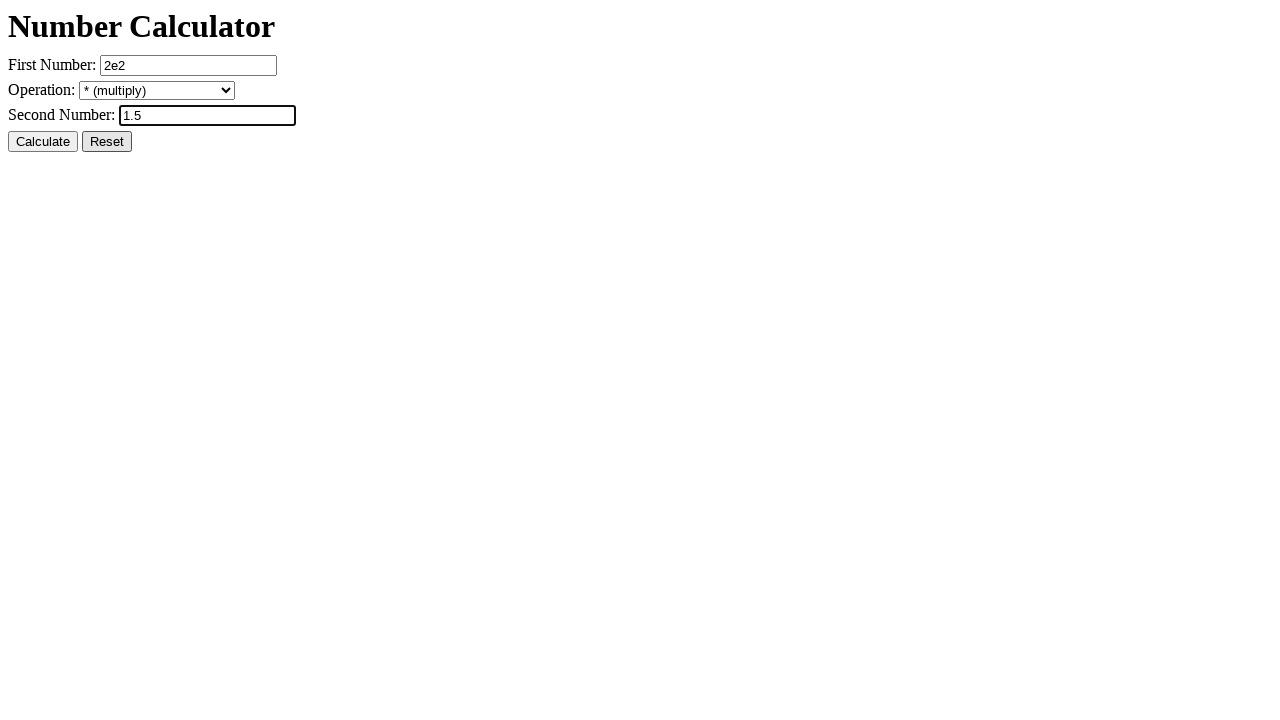

Clicked Calculate button to compute result at (43, 142) on #calcButton
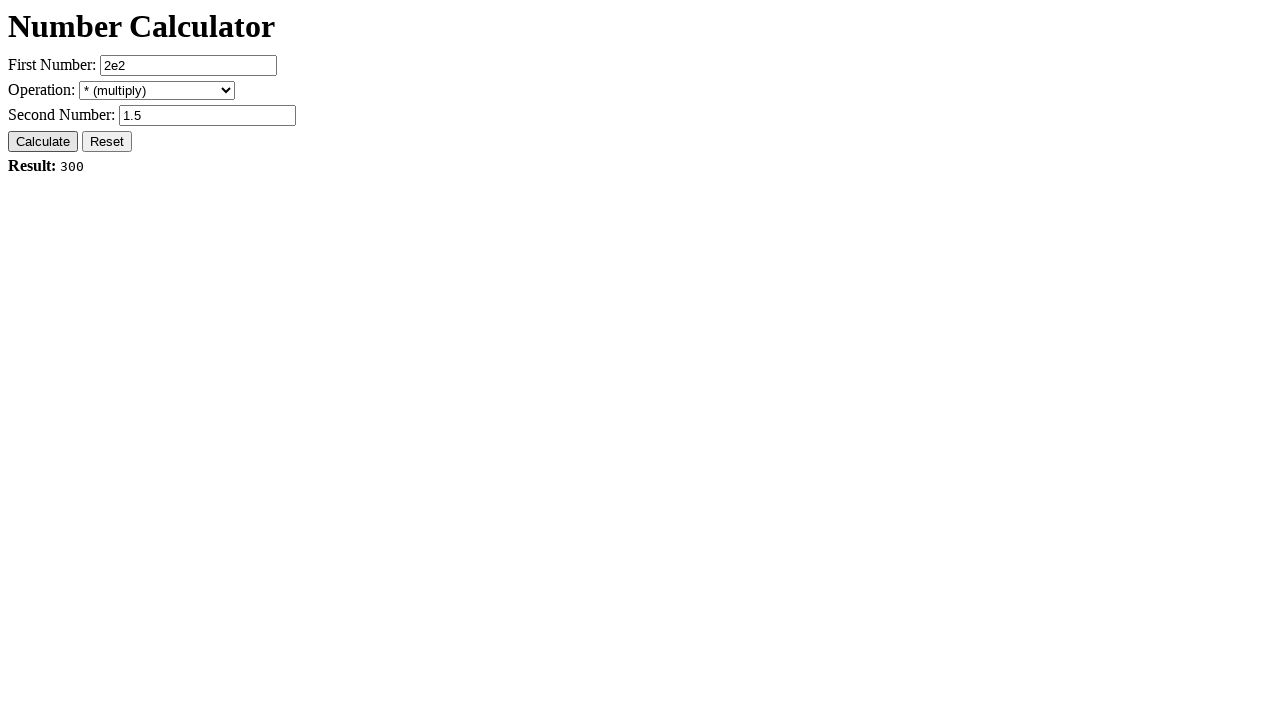

Result element loaded and verified
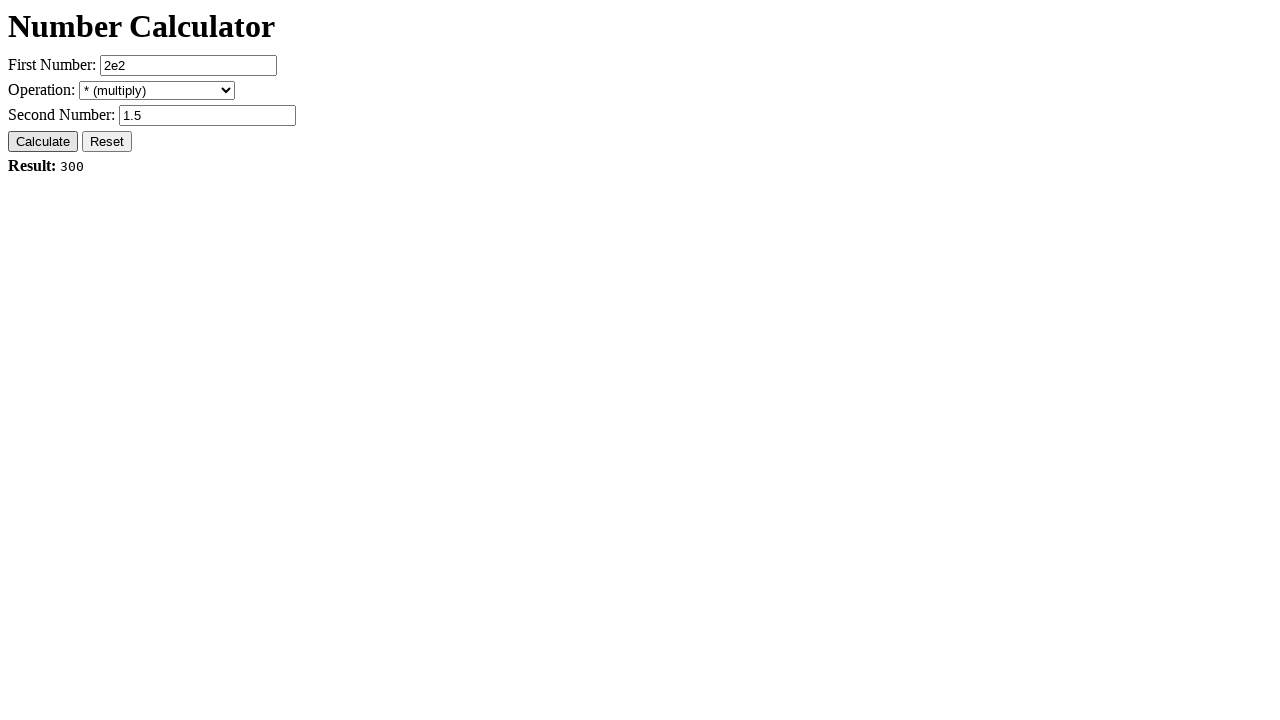

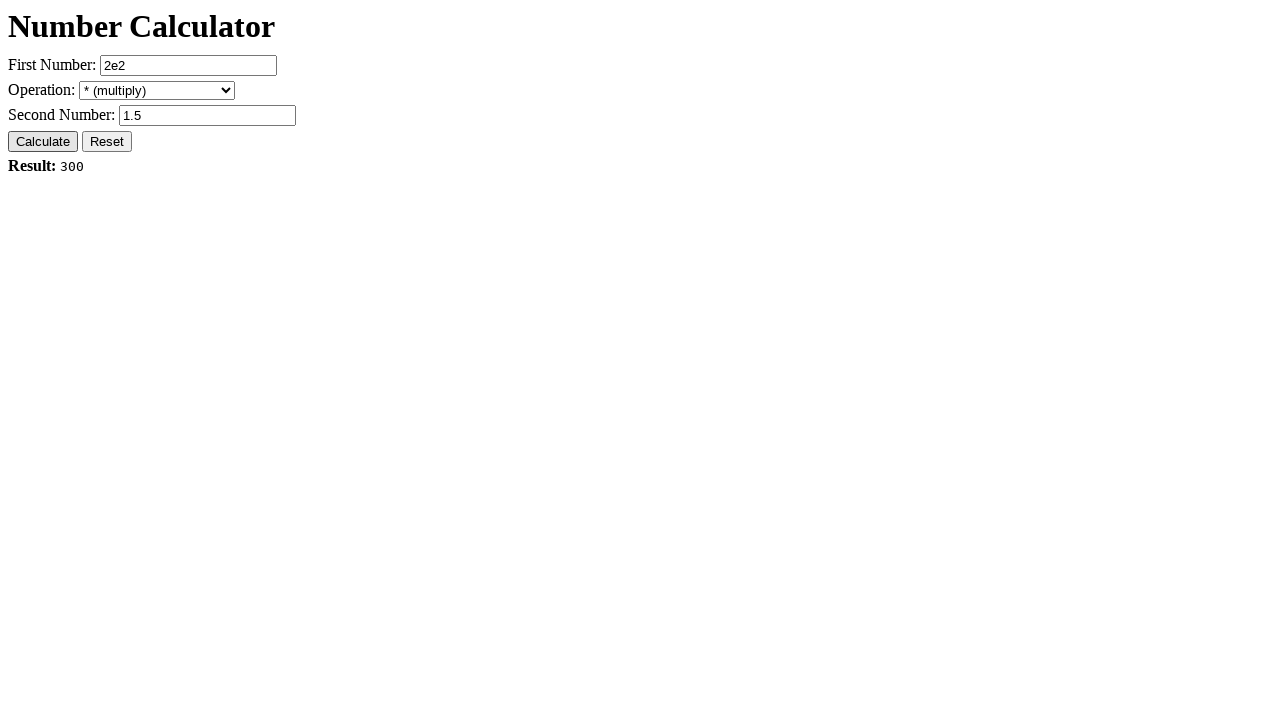